Opens an OpenCart demo store and verifies the page title is "Your Store" and the URL contains the expected domain.

Starting URL: https://naveenautomationlabs.com/opencart/

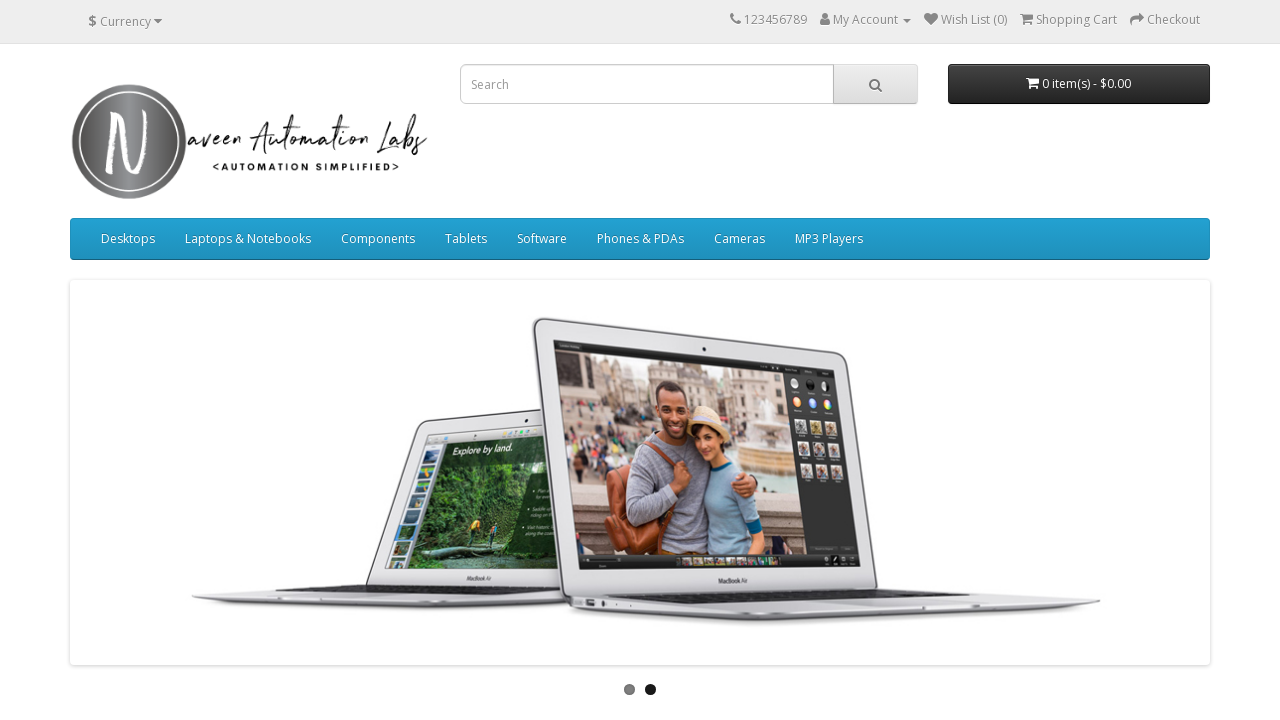

Waited for page to fully load (domcontentloaded)
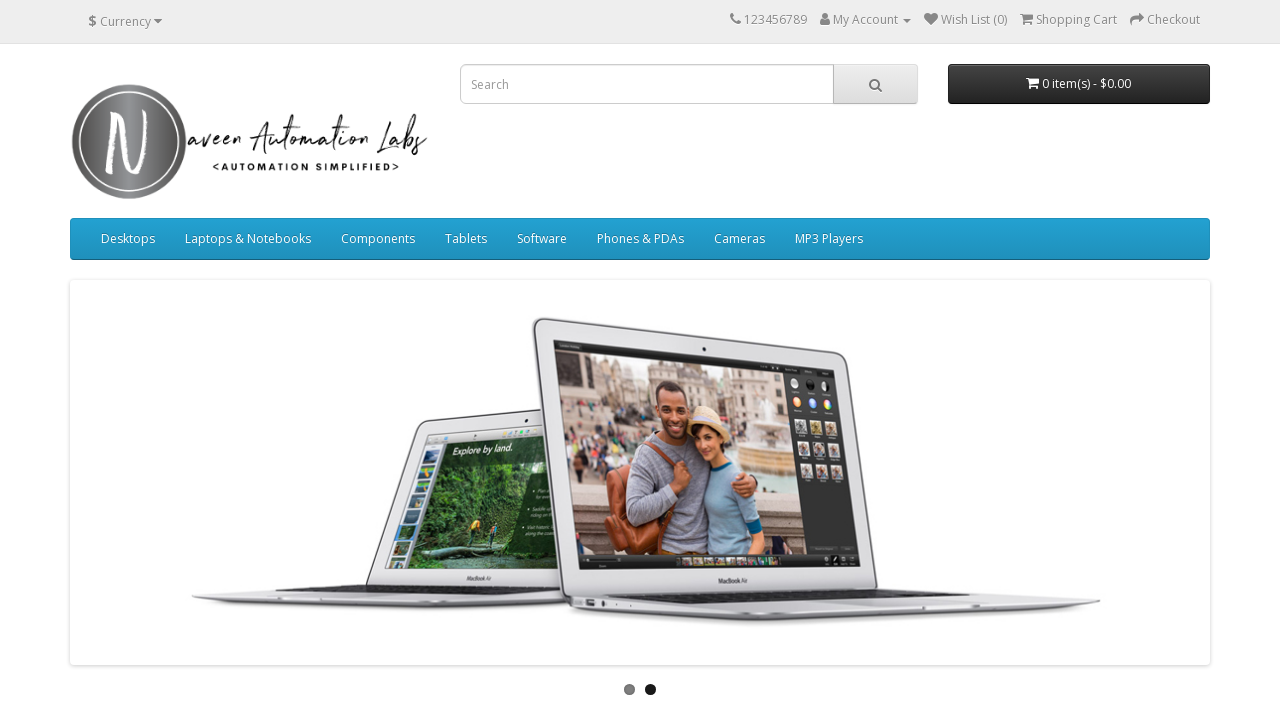

Retrieved page title
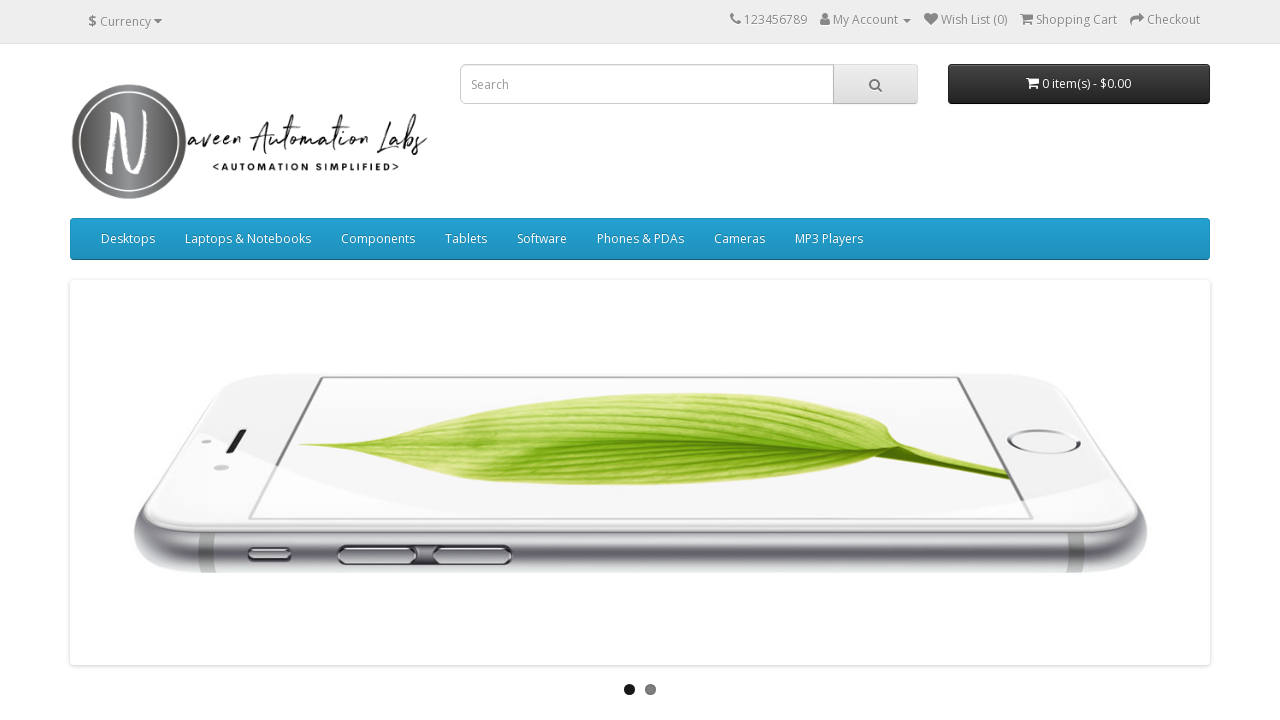

Page title verified as 'Your Store'
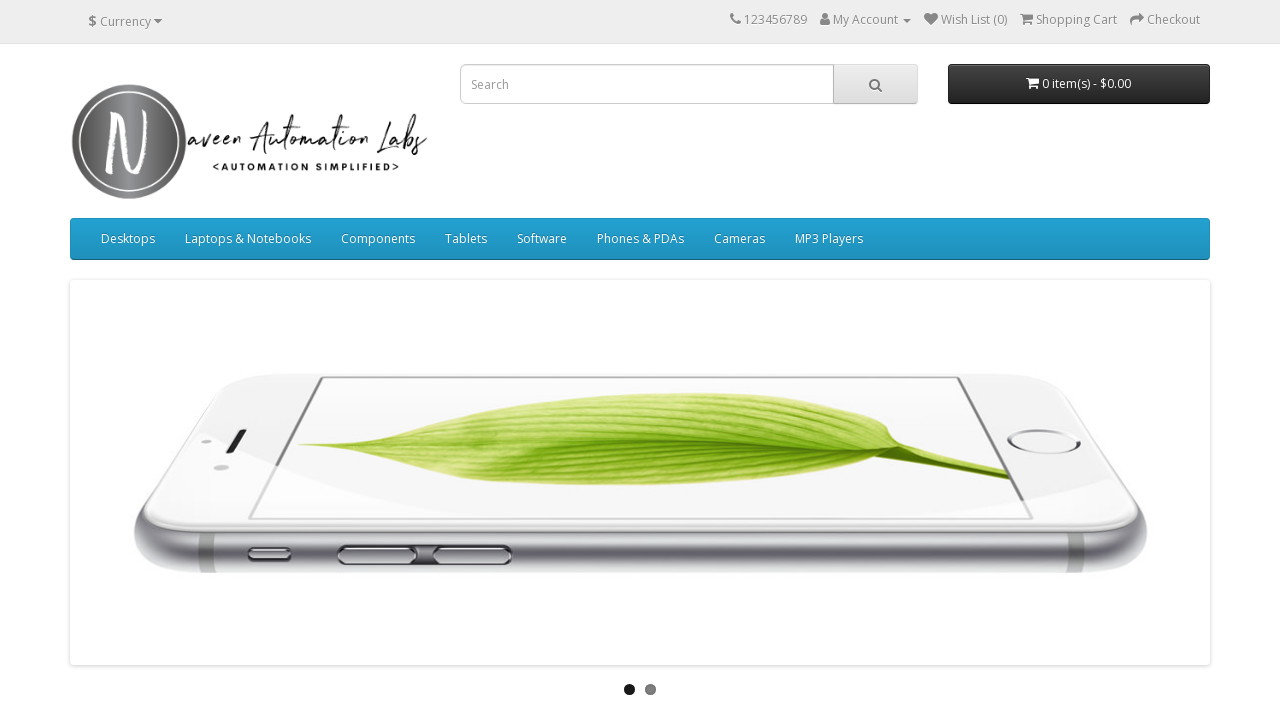

Retrieved current page URL
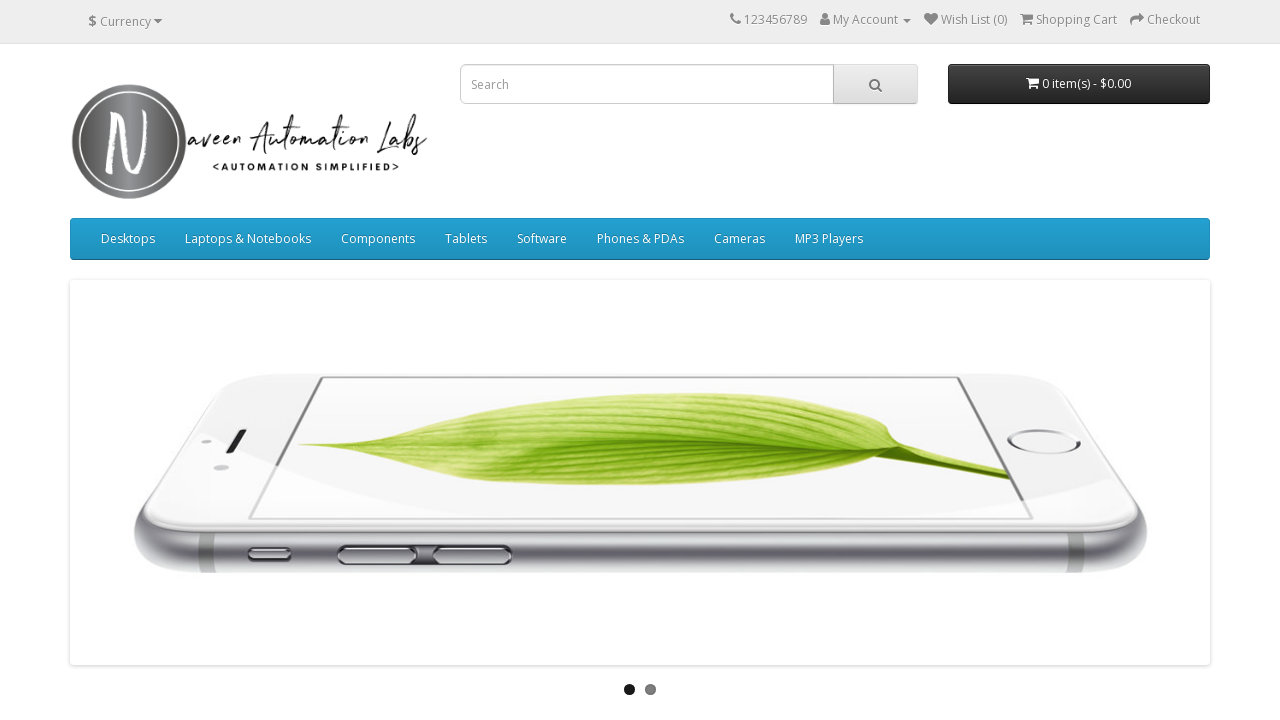

Page URL verified to contain 'naveenautomationlabs.com'
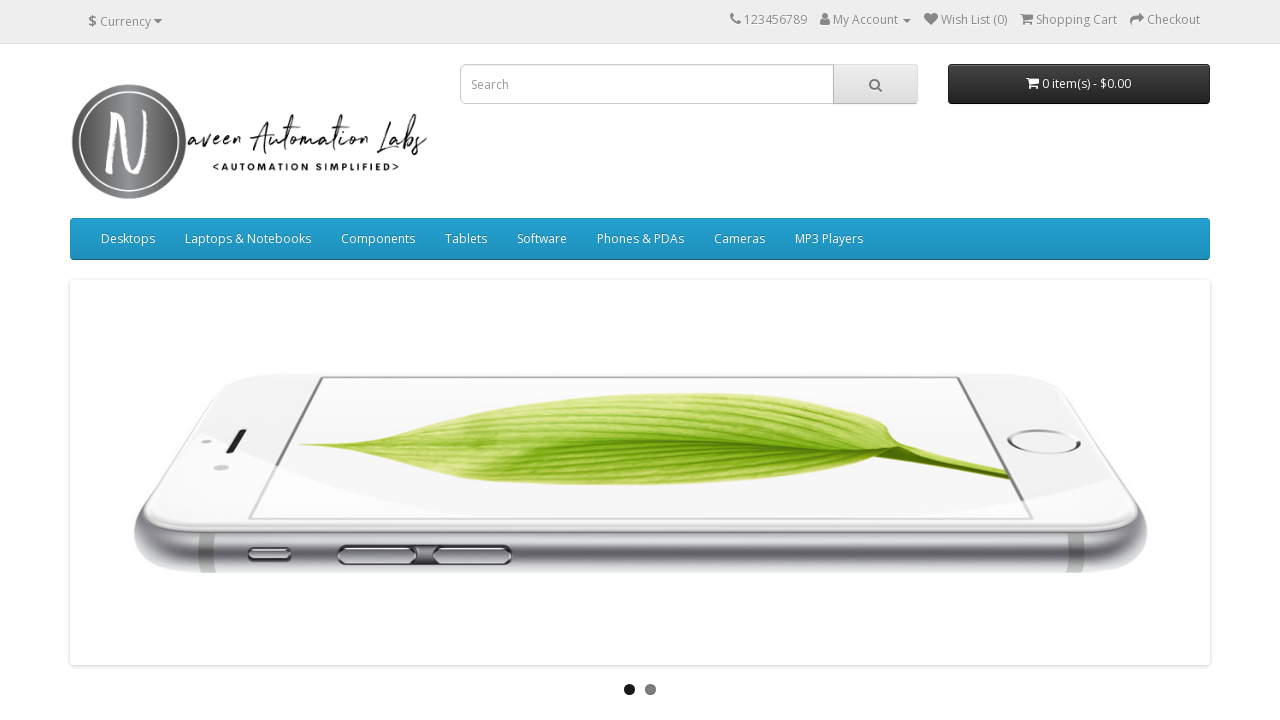

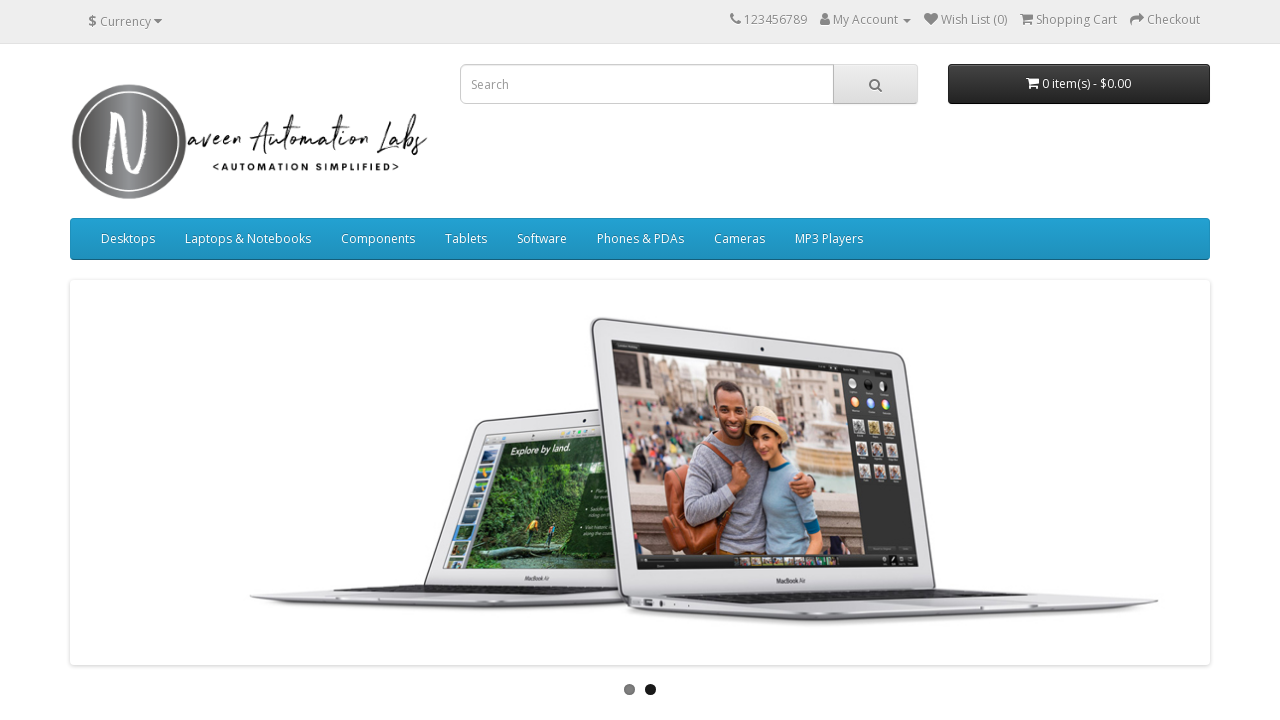